Tests iframe interaction by navigating to the IFrames section and filling in a first name field within an iframe

Starting URL: https://techglobal-training.com/frontend

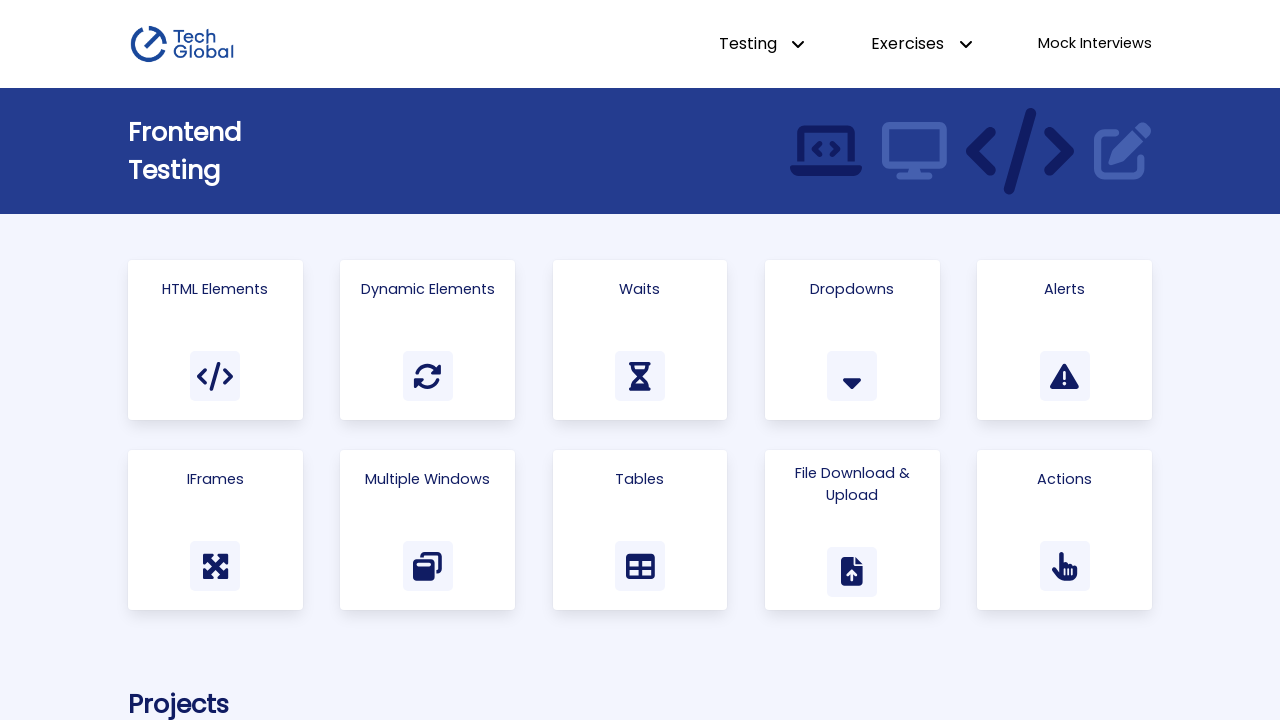

Clicked on the IFrames card/link at (215, 530) on a:has-text('IFrames')
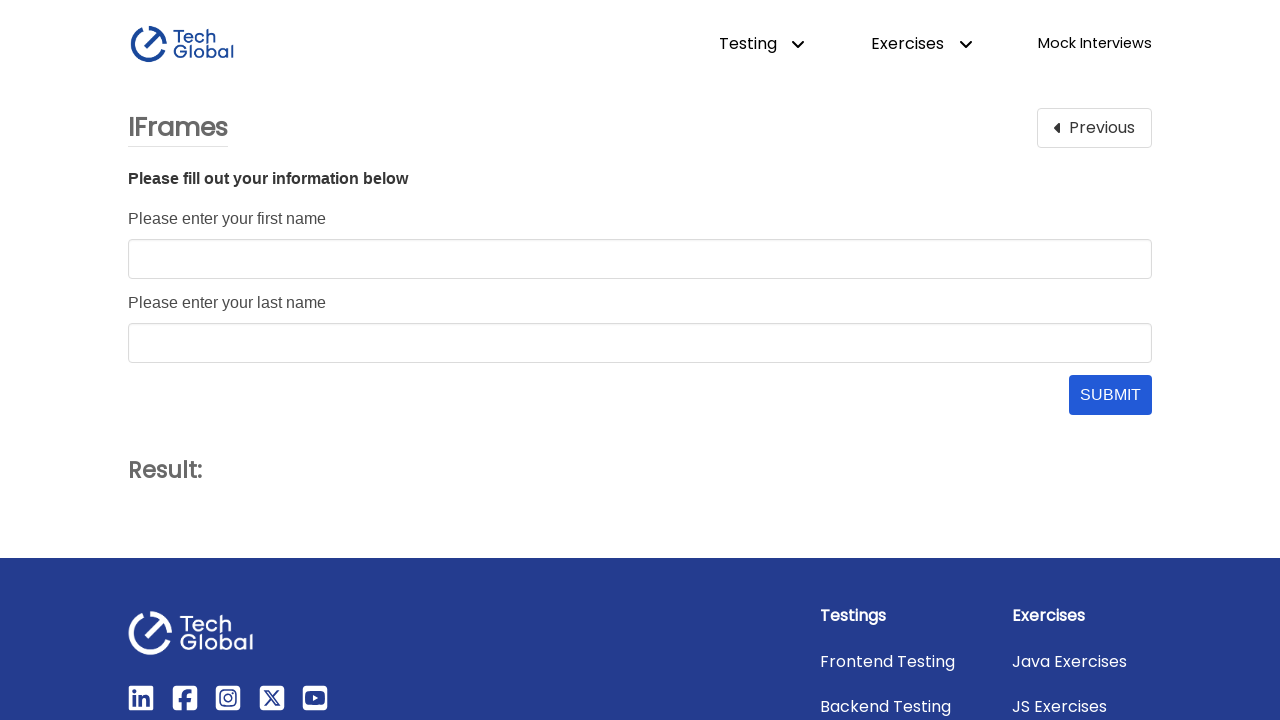

Located the iframe with id 'form_frame'
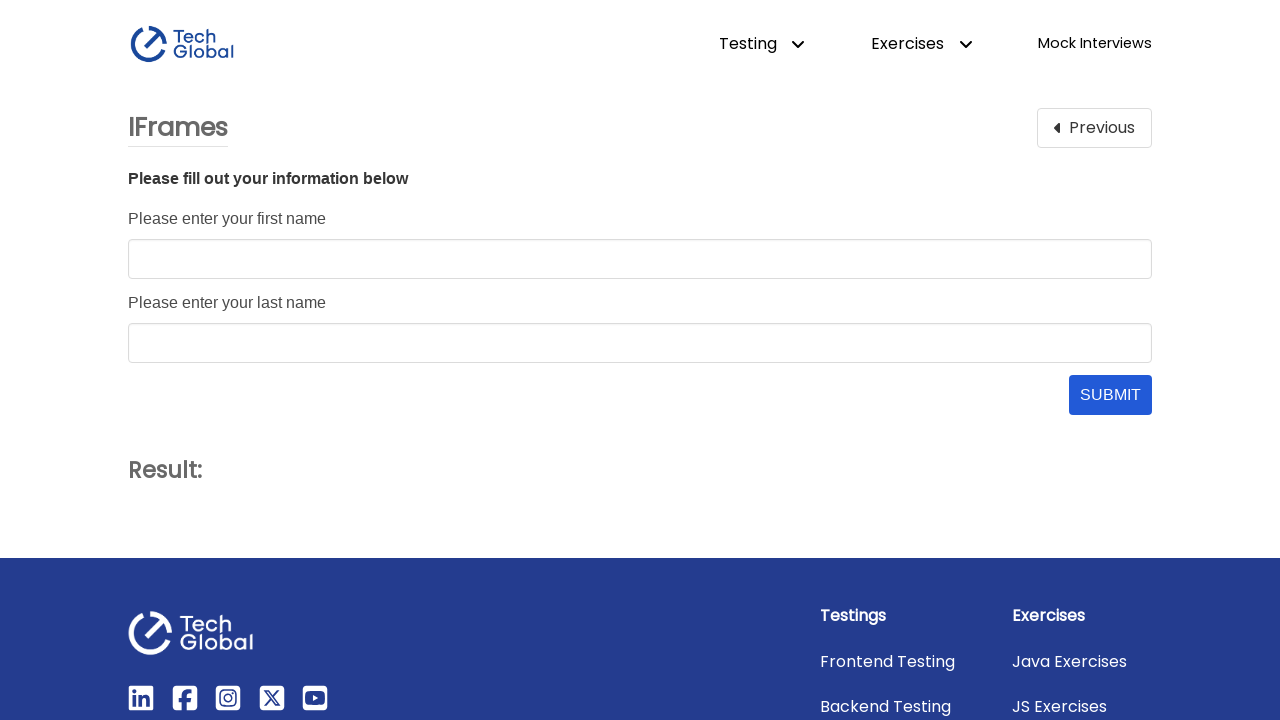

Filled the first name field within the iframe with 'TechGlobal' on #form_frame >> internal:control=enter-frame >> #first_name
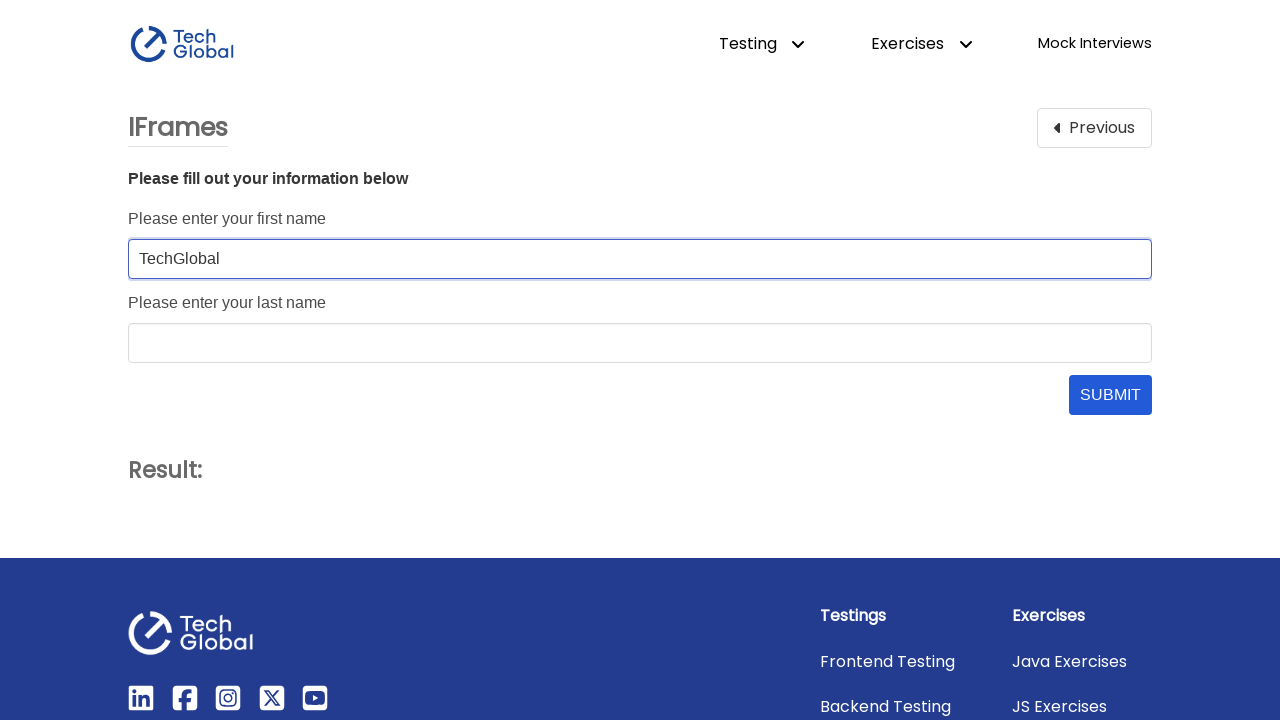

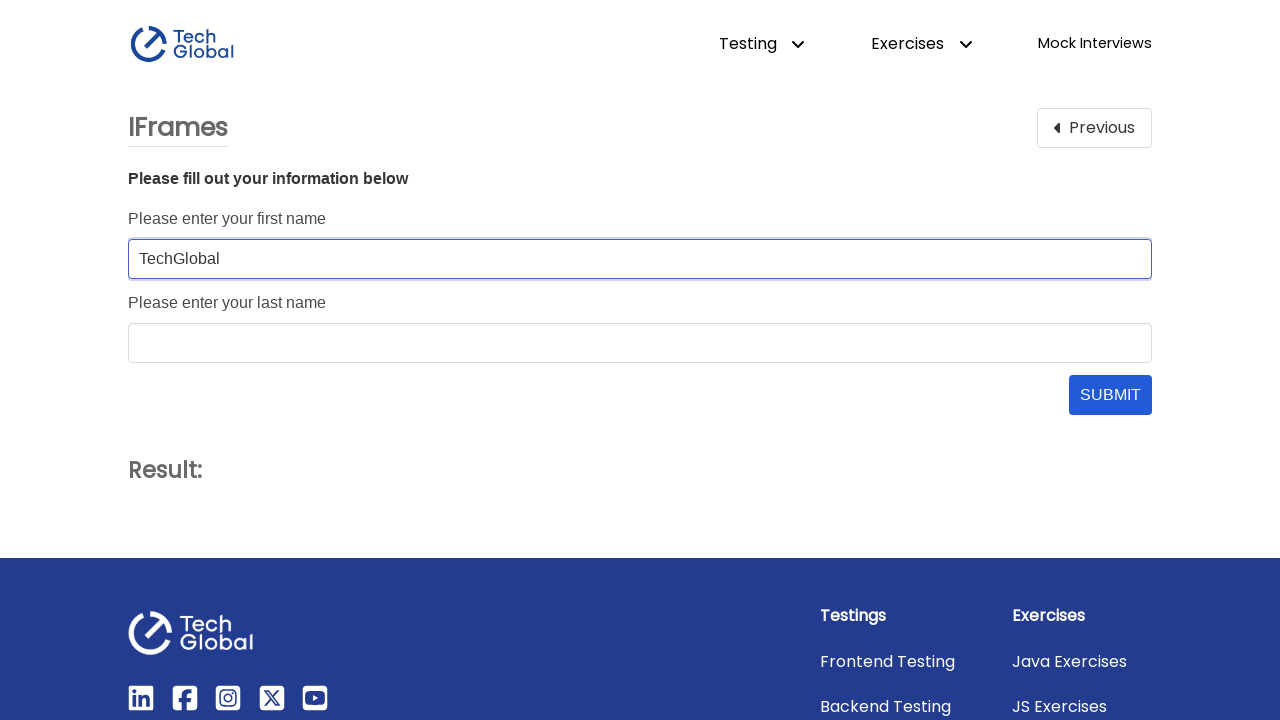